Tests JavaScript prompt alert handling by clicking the prompt button, entering text into the prompt dialog, and accepting it

Starting URL: https://the-internet.herokuapp.com/javascript_alerts

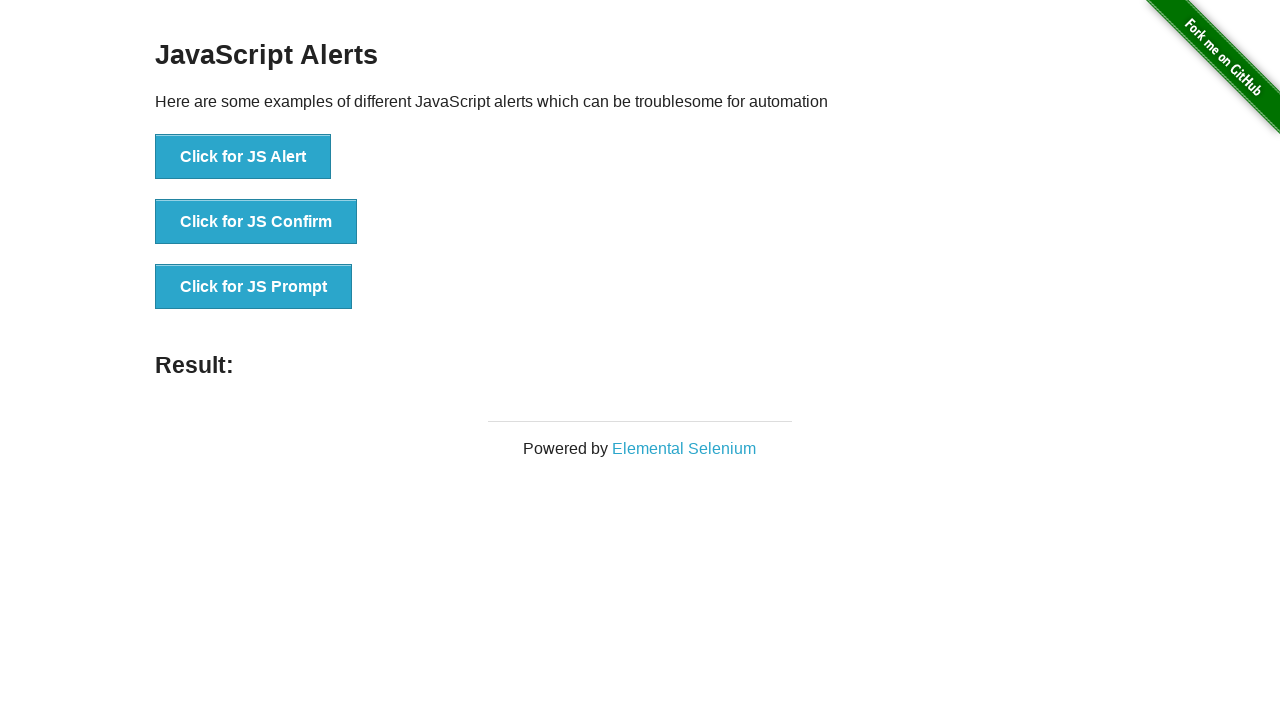

Clicked the JS Prompt button at (254, 287) on xpath=//button[text()='Click for JS Prompt']
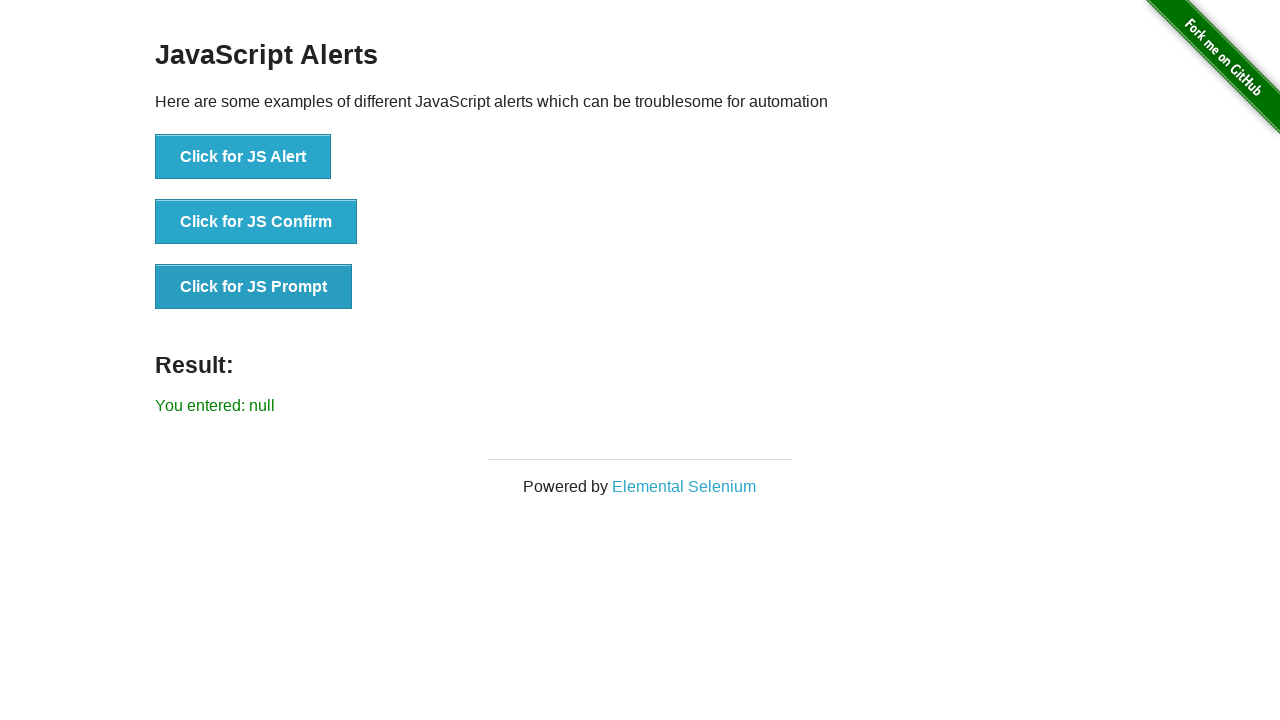

Set up dialog handler to accept prompt with text 'automation'
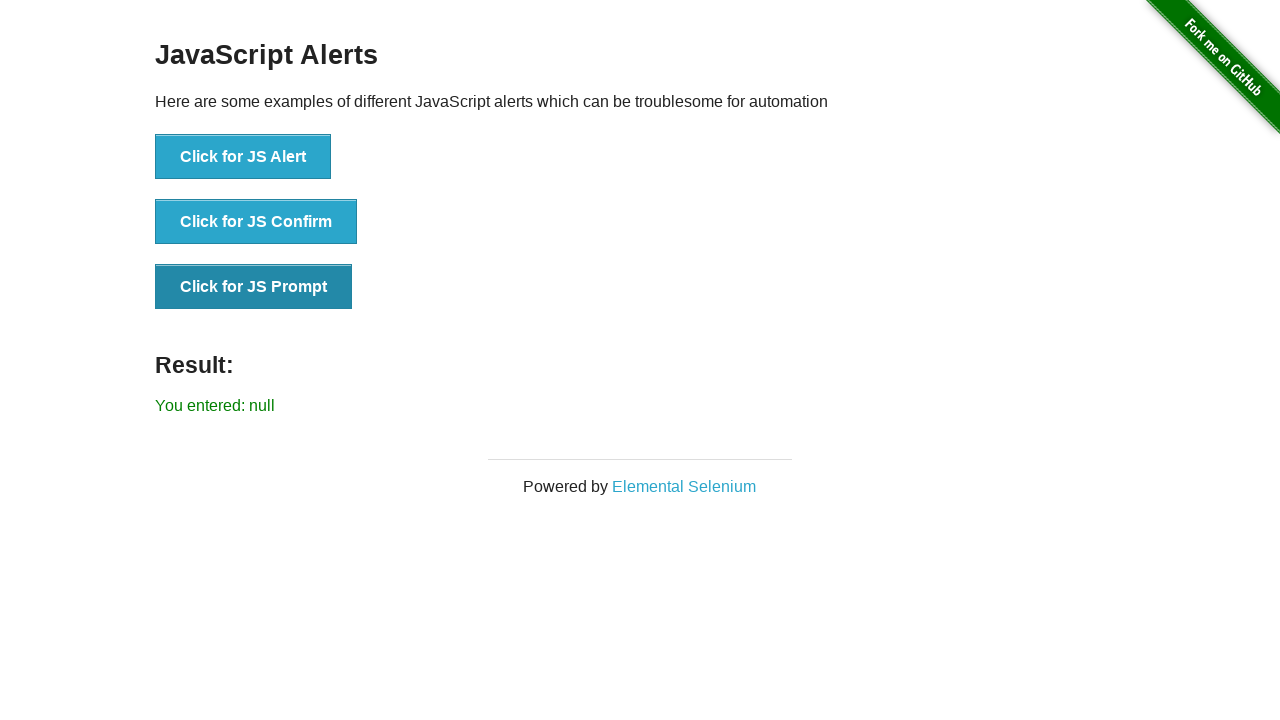

Clicked the JS Prompt button again with dialog handler active at (254, 287) on xpath=//button[text()='Click for JS Prompt']
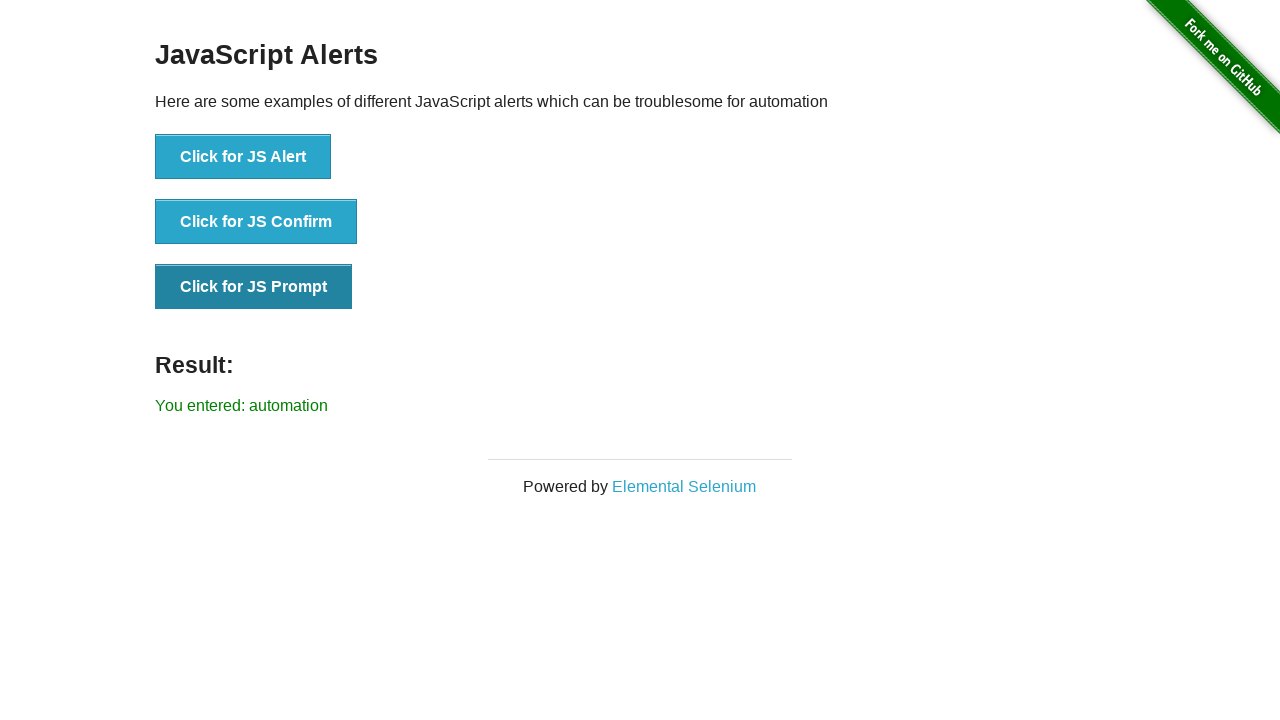

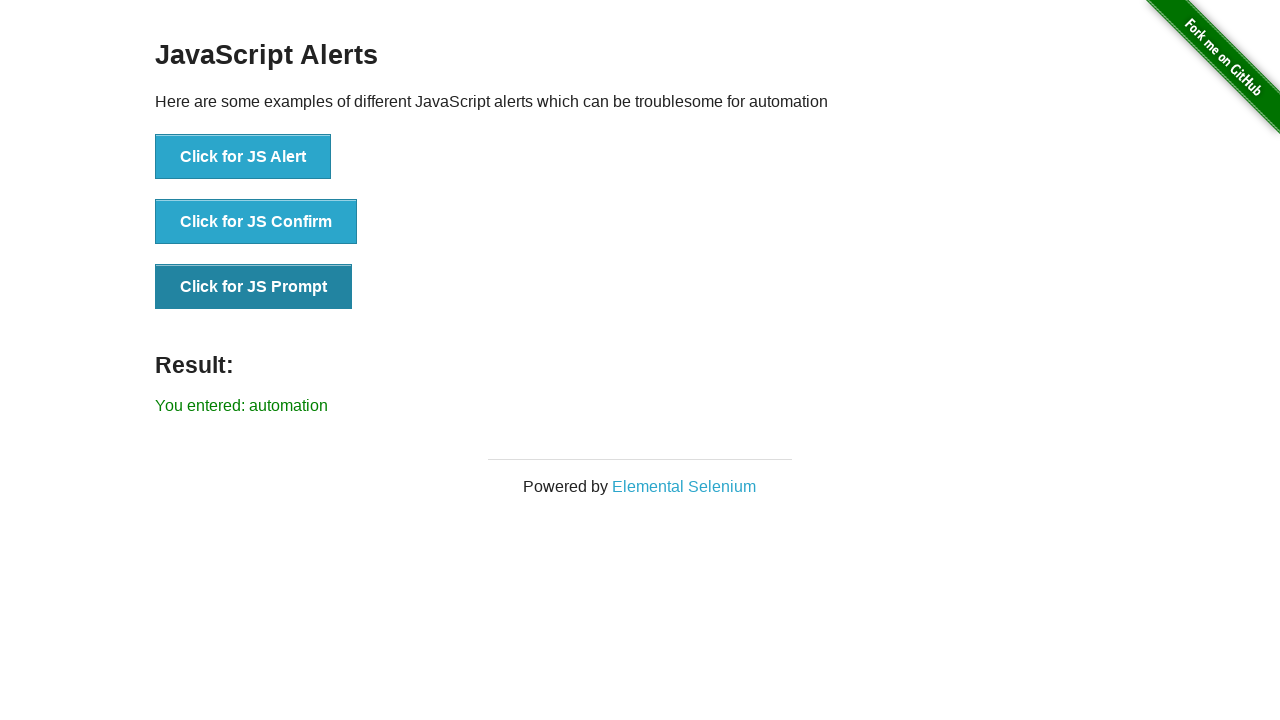